Navigates to the Maruti Suzuki official website and verifies the page loads successfully

Starting URL: https://www.marutisuzuki.com/

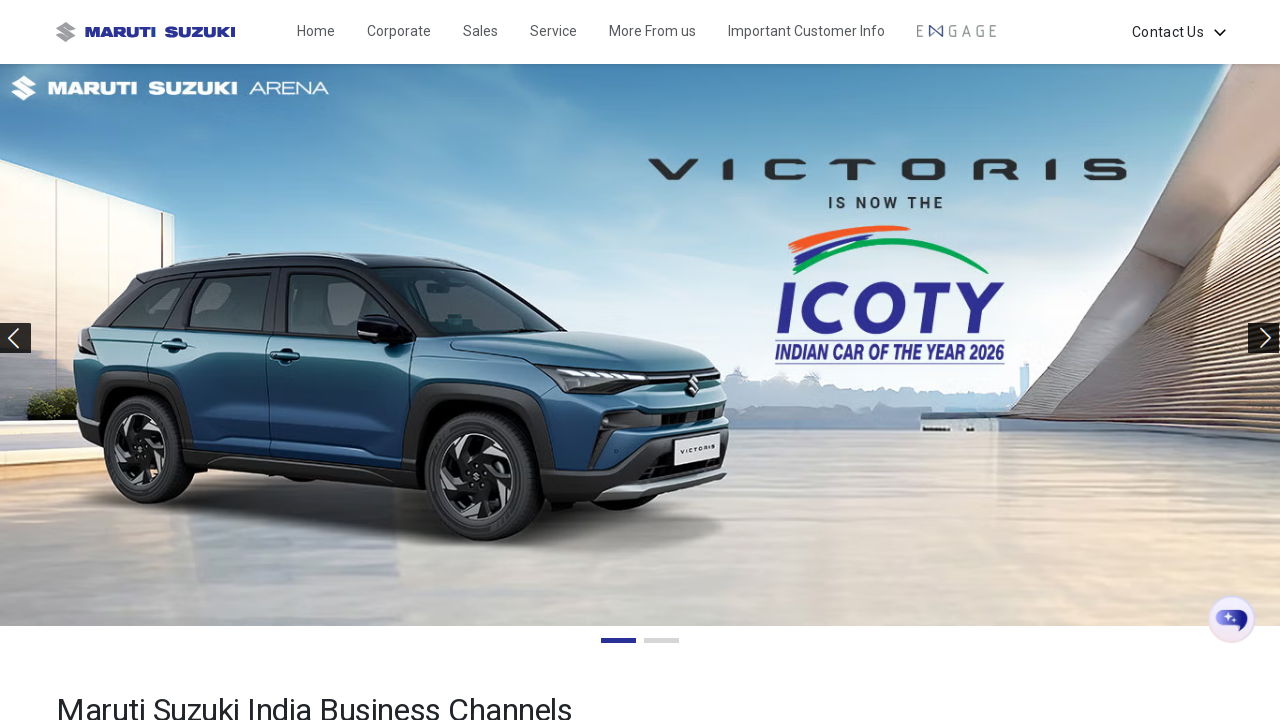

Navigated to Maruti Suzuki official website and waited for DOM to load
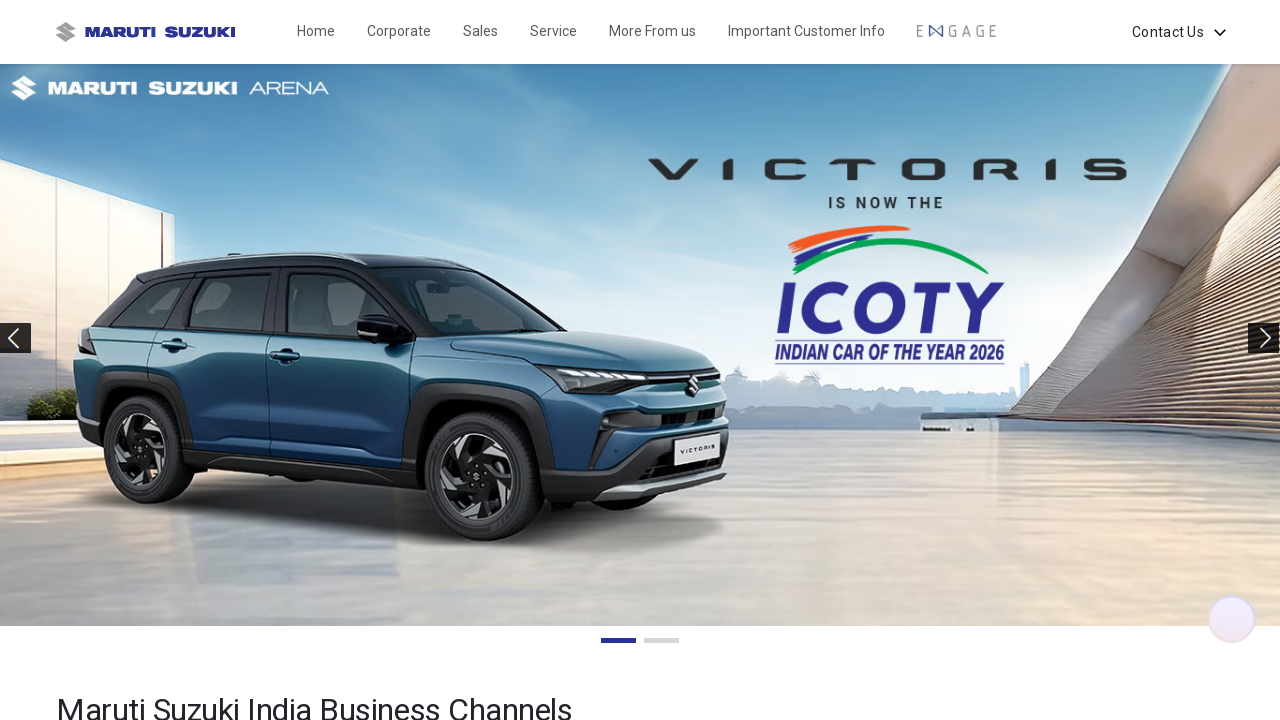

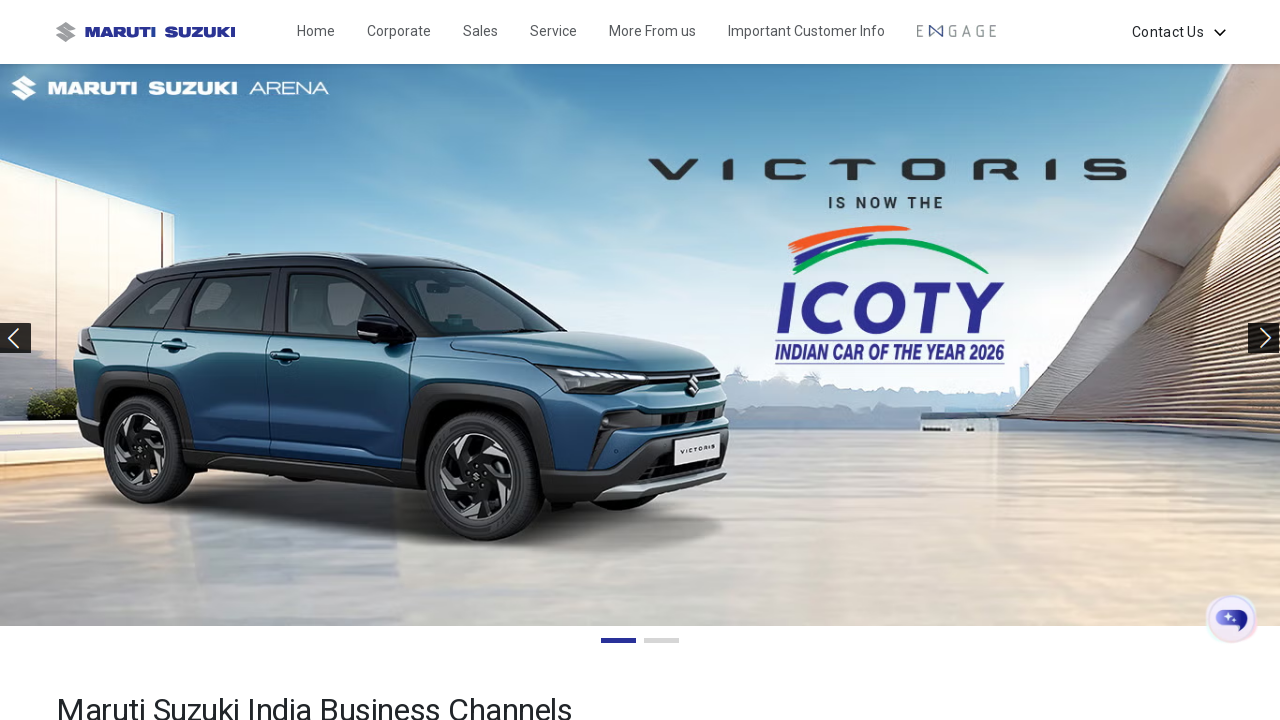